Tests JavaScript confirm box functionality by triggering a confirm dialog and dismissing it

Starting URL: https://www.lambdatest.com/selenium-playground/javascript-alert-box-demo

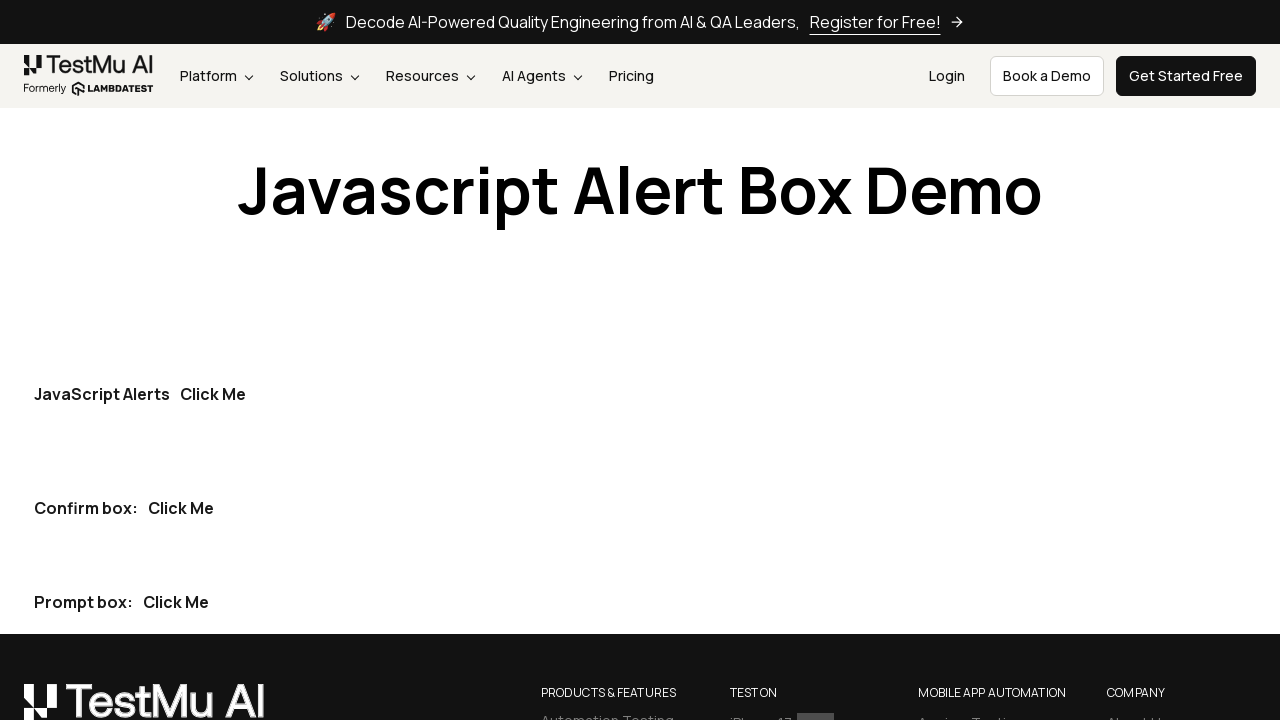

Set up dialog handler to dismiss confirm box
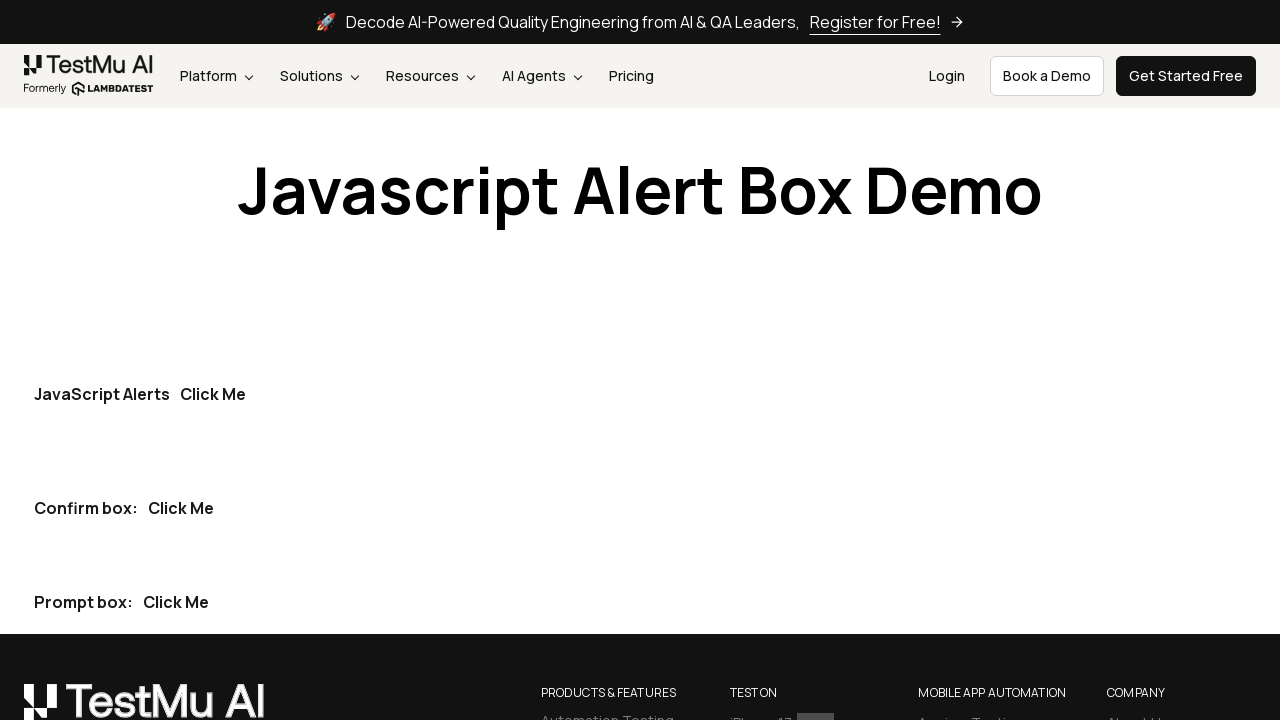

Clicked second 'Click Me' button to trigger confirm dialog at (181, 508) on button:has-text('Click Me') >> nth=1
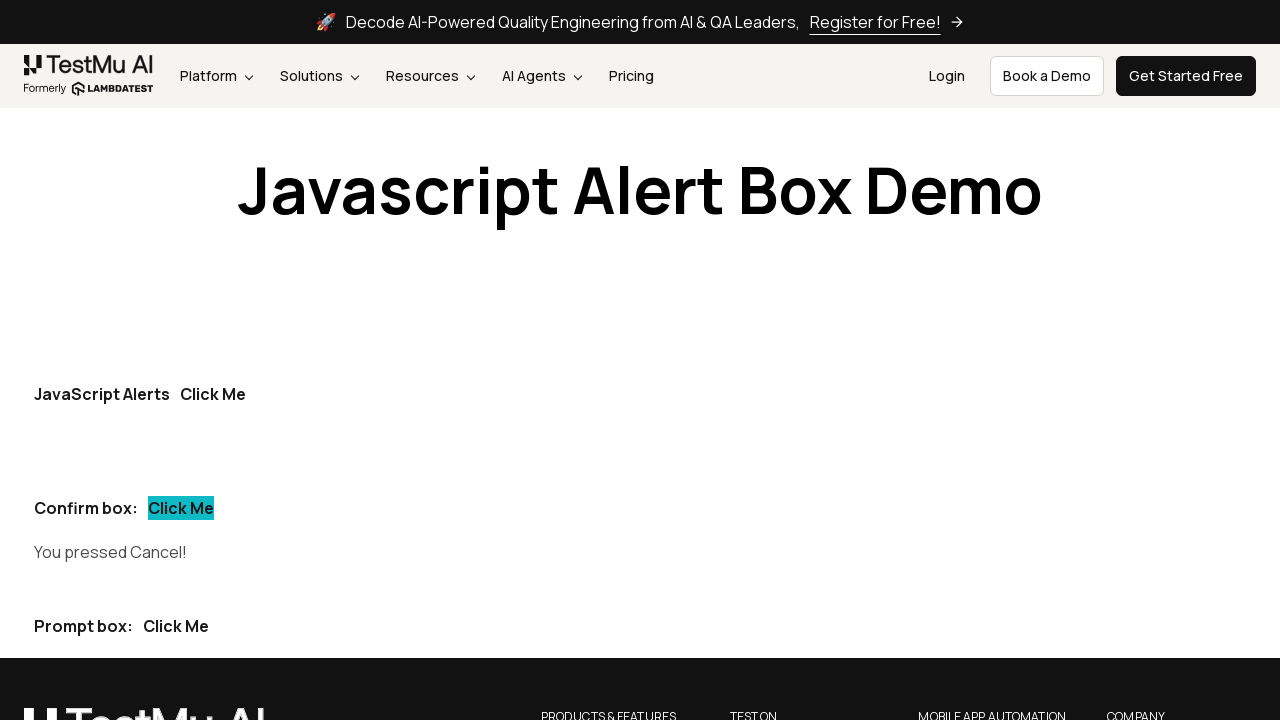

Verified that 'Cancel!' message is displayed after dismissing confirm box
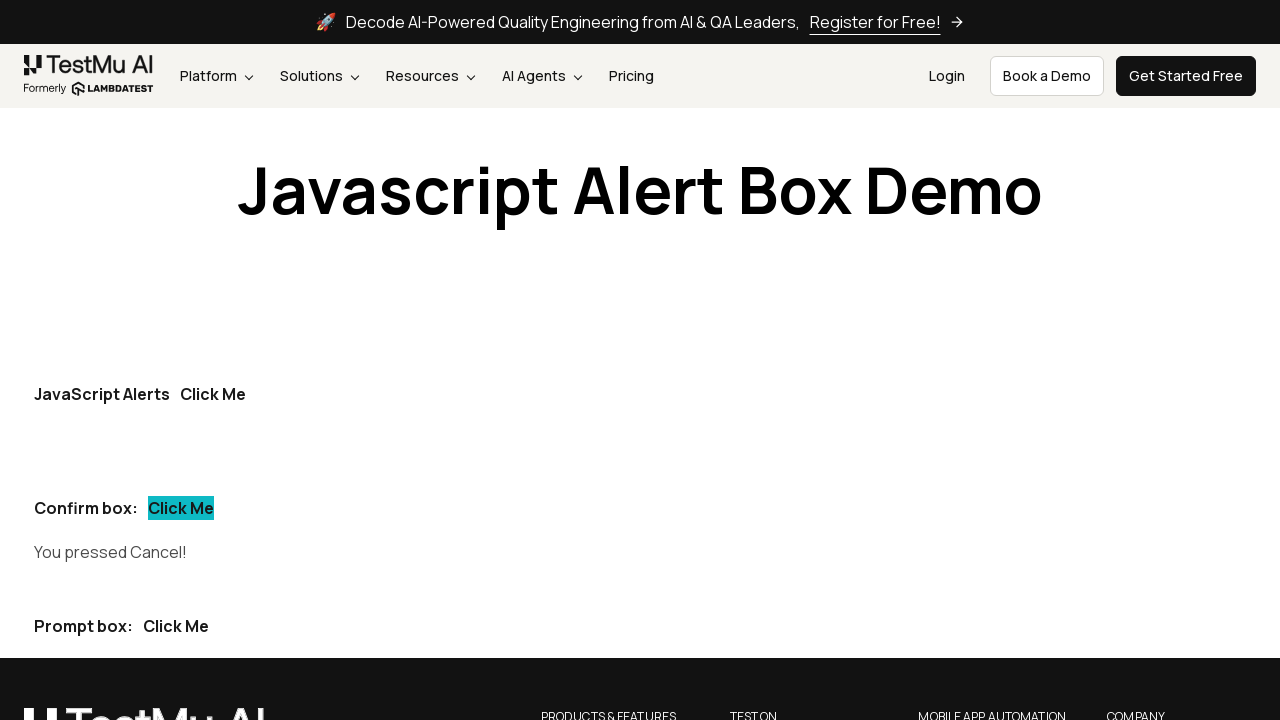

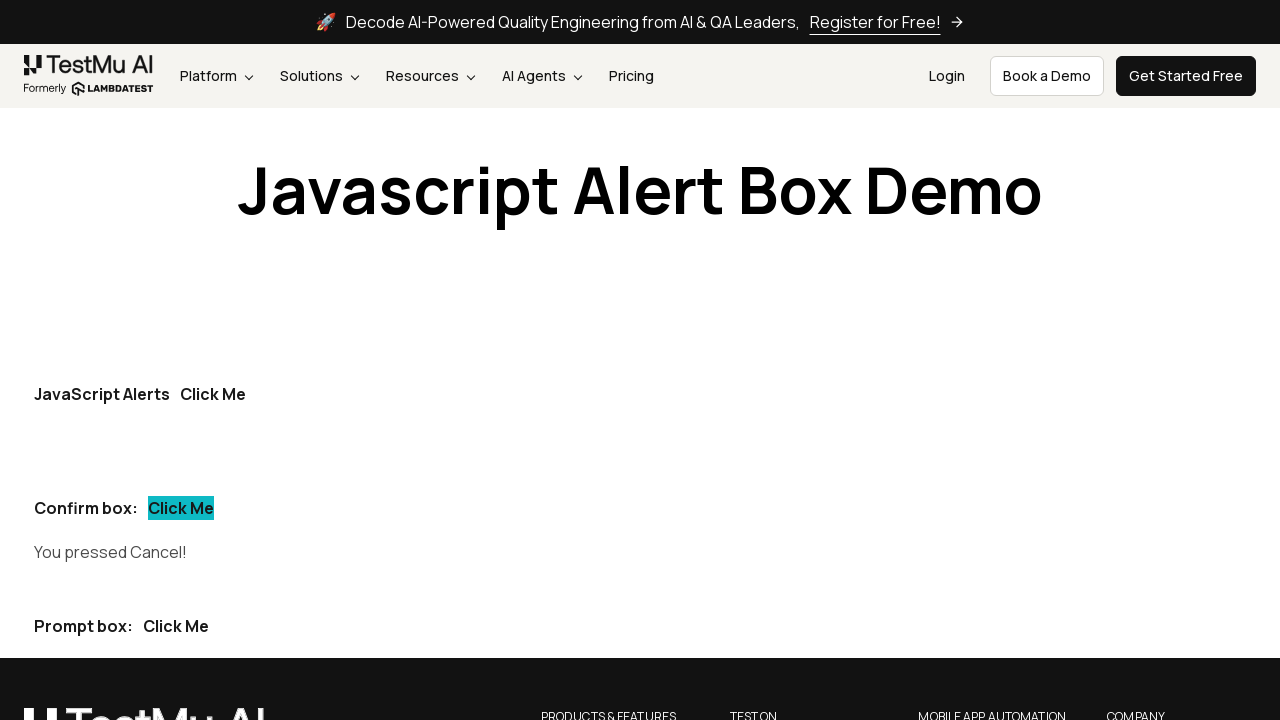